Tests hover functionality by moving the mouse over an image element to trigger hover state

Starting URL: http://the-internet.herokuapp.com/hovers

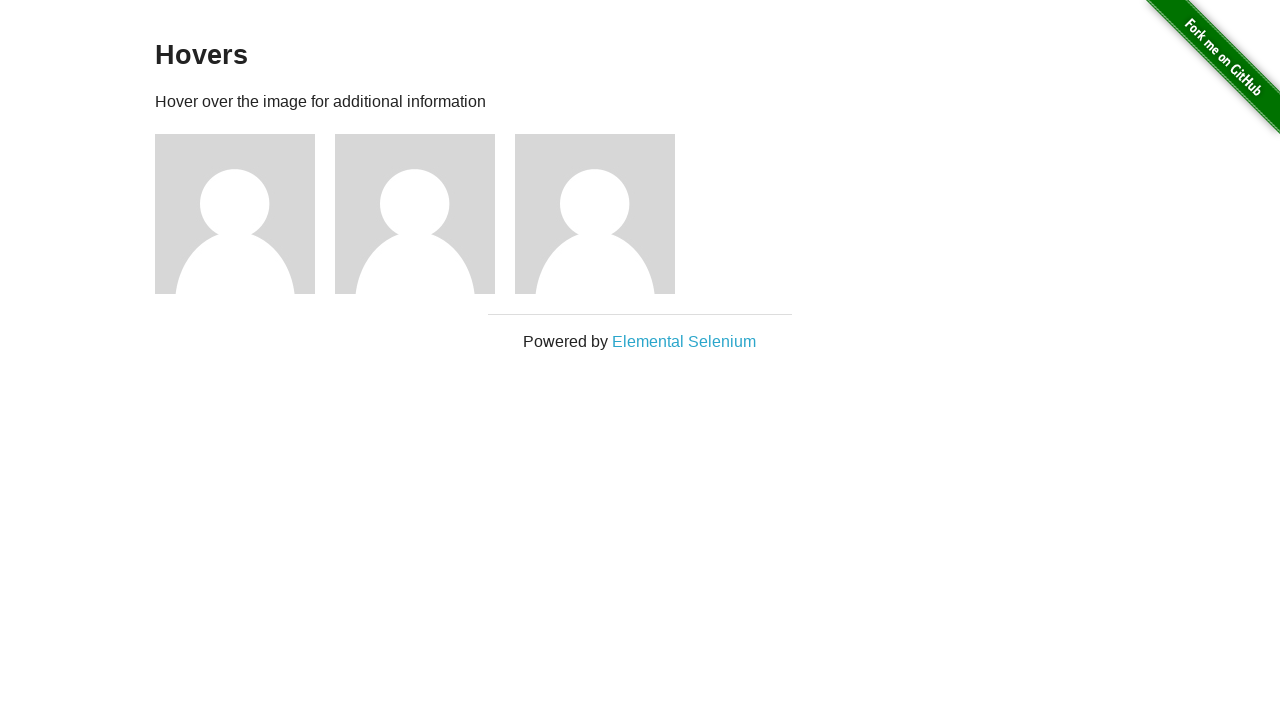

Hovered over the first user image to trigger hover state at (235, 214) on xpath=//*[@id='content']/div/div[1]/img
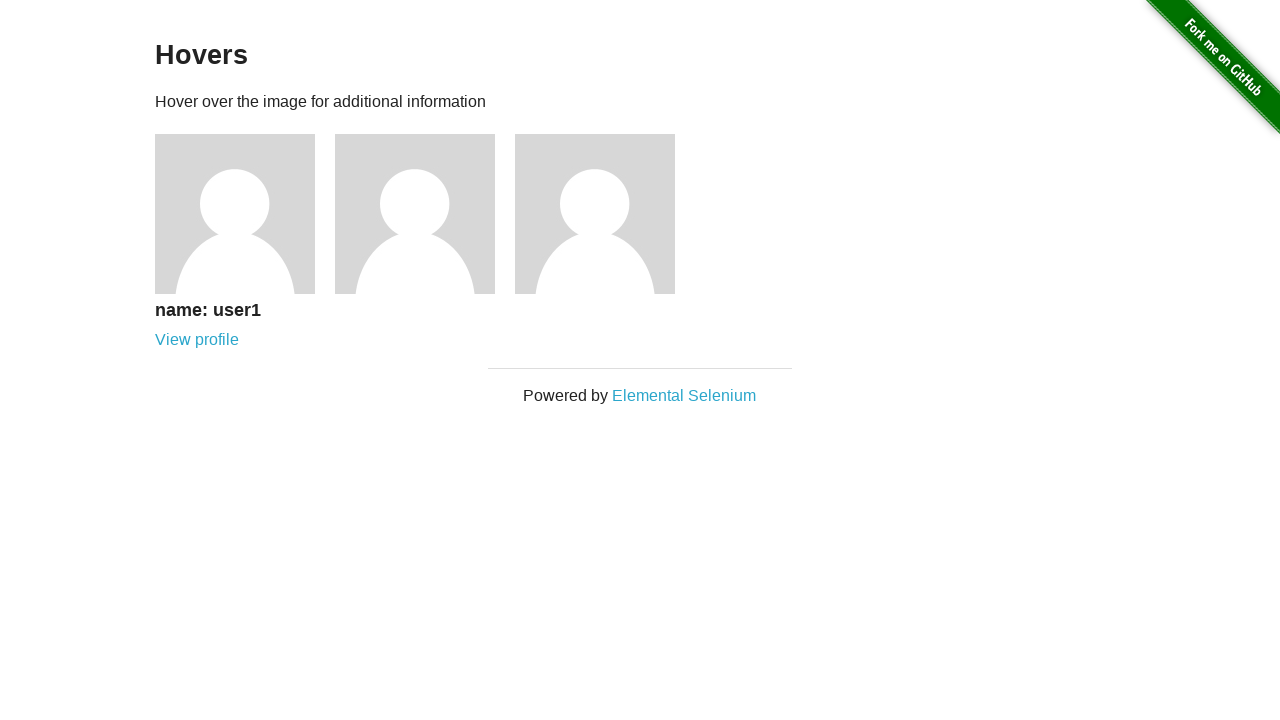

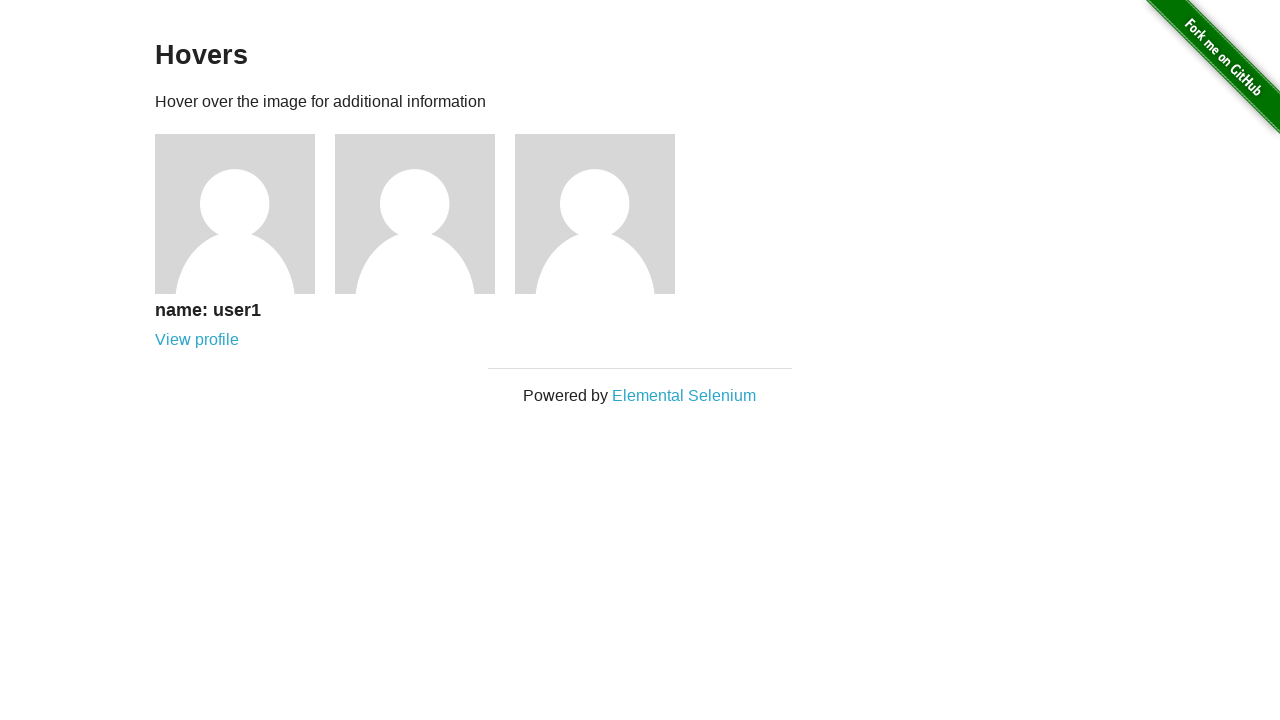